Tests filtering to display only active (non-completed) todo items.

Starting URL: https://demo.playwright.dev/todomvc

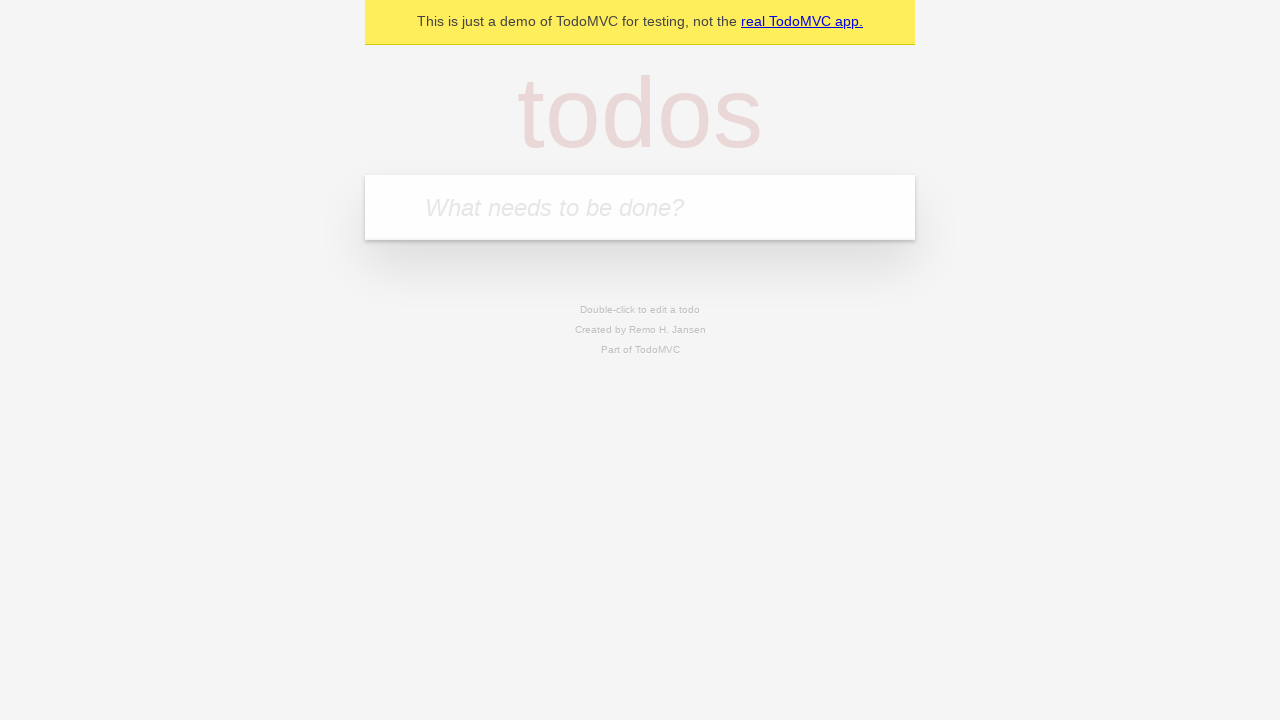

Filled todo input with 'buy some cheese' on internal:attr=[placeholder="What needs to be done?"i]
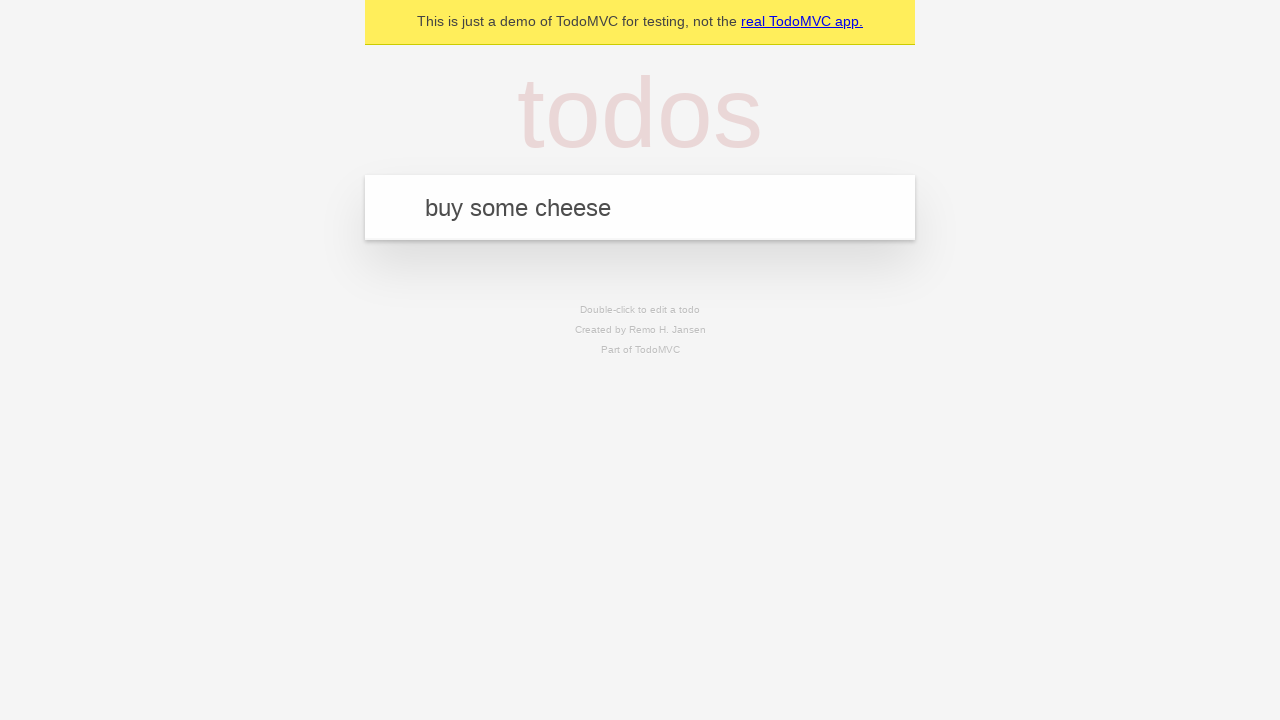

Pressed Enter to add first todo item on internal:attr=[placeholder="What needs to be done?"i]
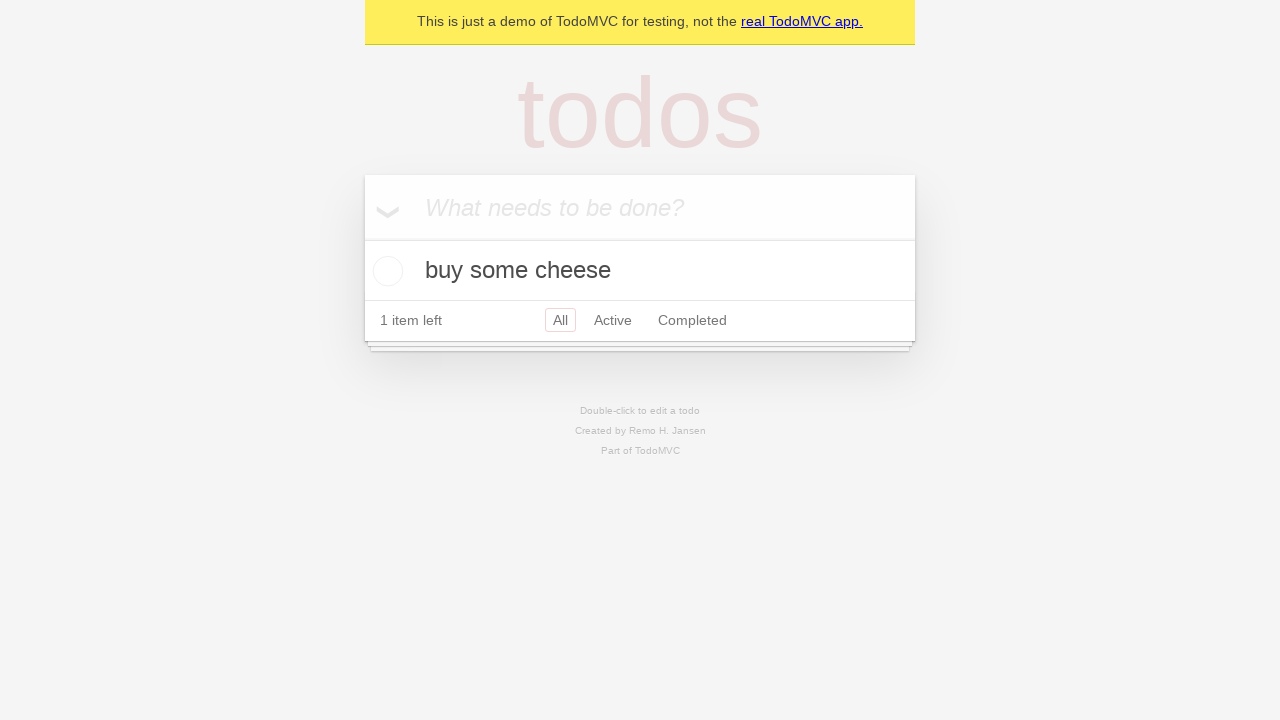

Filled todo input with 'feed the cat' on internal:attr=[placeholder="What needs to be done?"i]
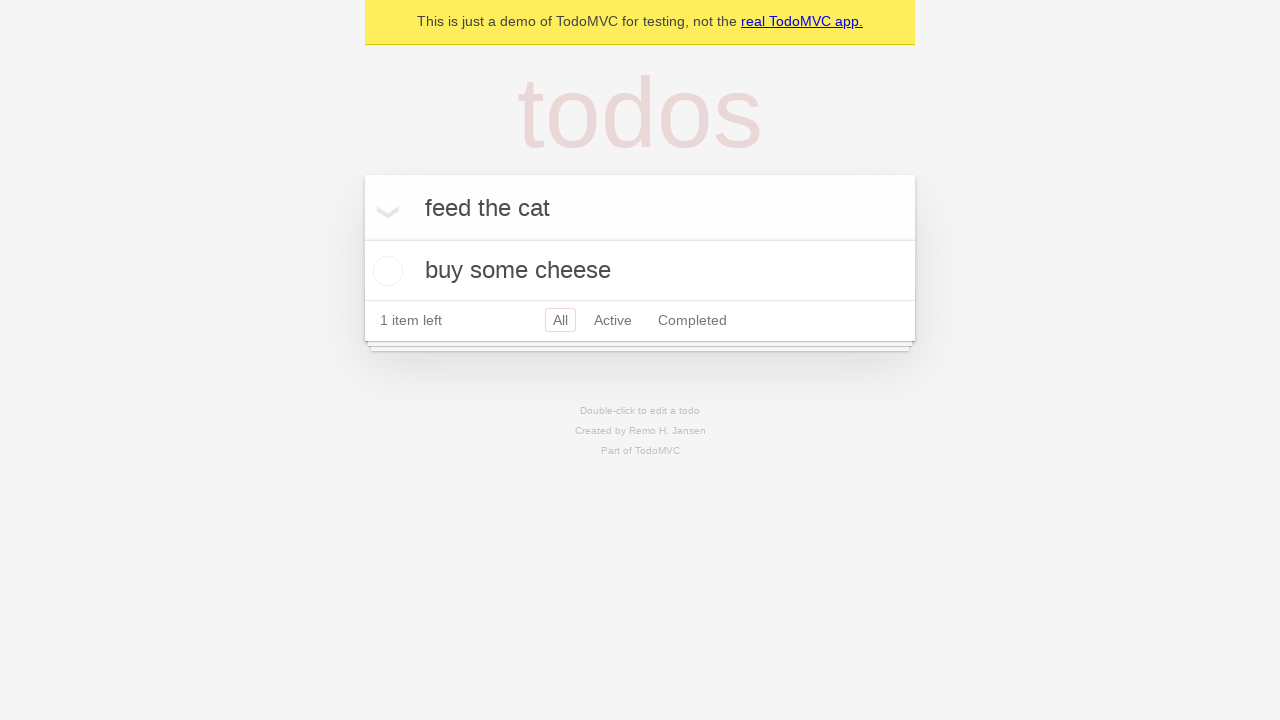

Pressed Enter to add second todo item on internal:attr=[placeholder="What needs to be done?"i]
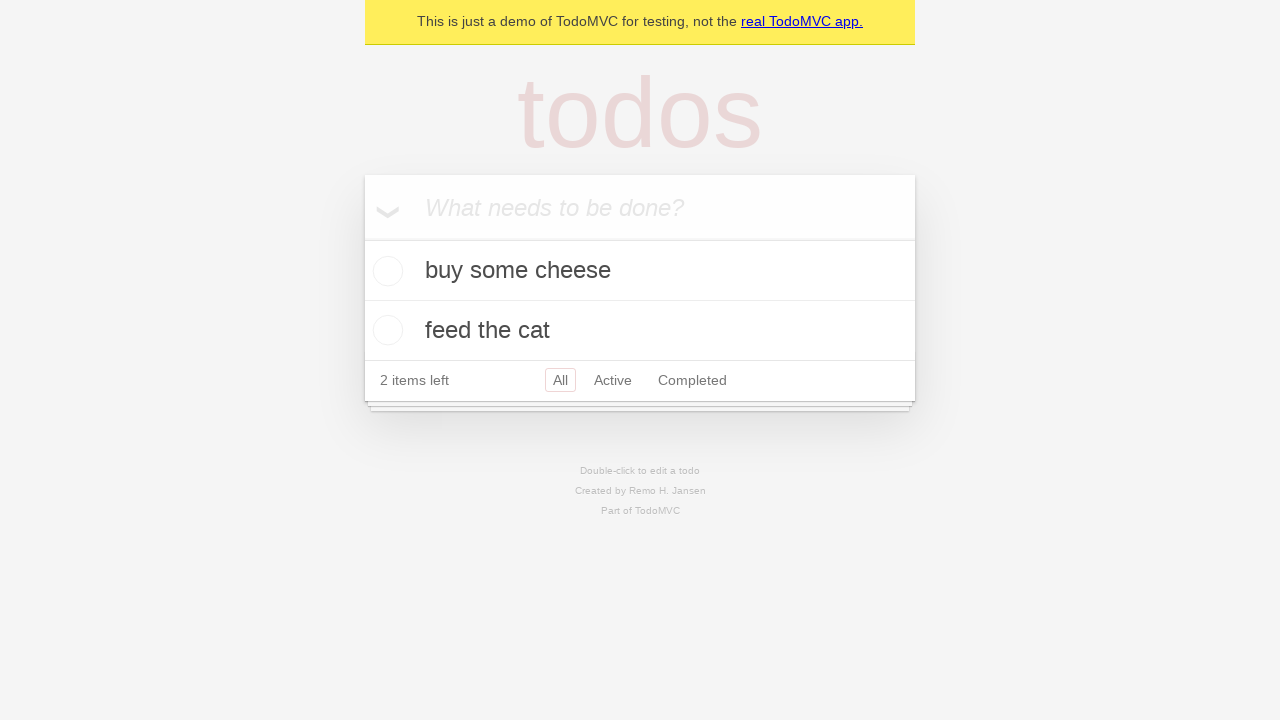

Filled todo input with 'book a doctors appointment' on internal:attr=[placeholder="What needs to be done?"i]
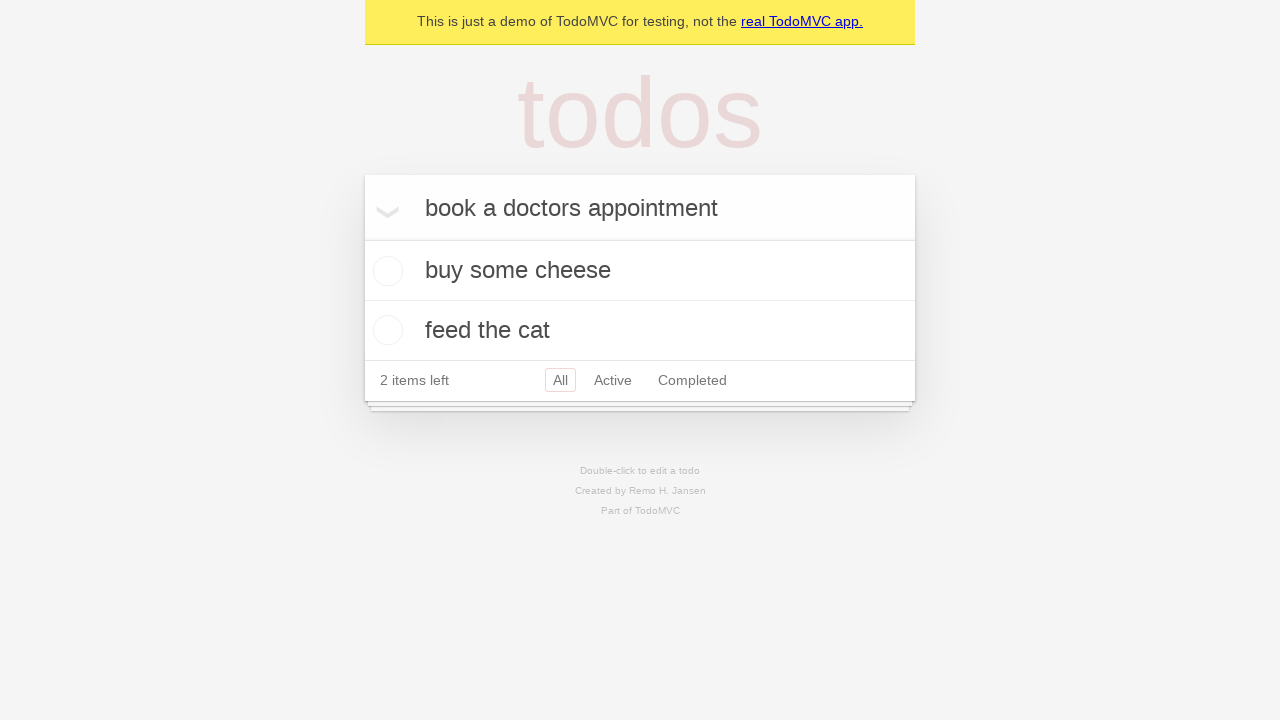

Pressed Enter to add third todo item on internal:attr=[placeholder="What needs to be done?"i]
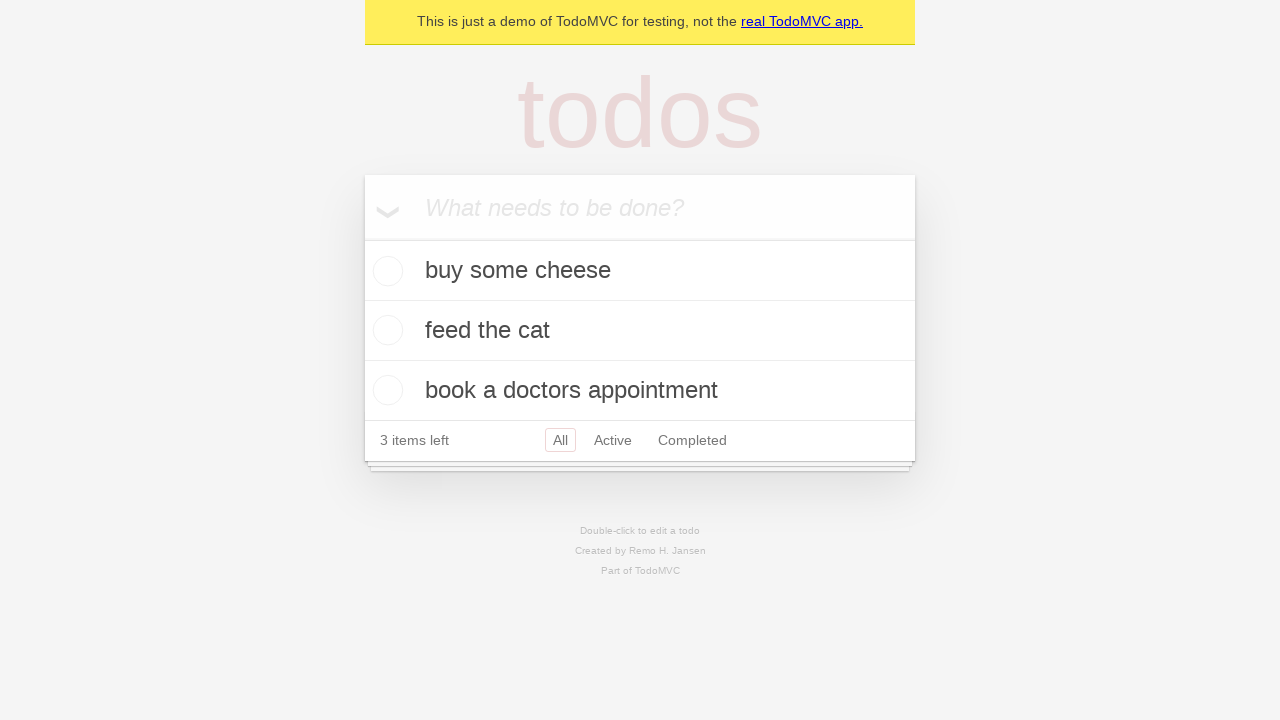

Checked the second todo item checkbox at (385, 330) on internal:testid=[data-testid="todo-item"s] >> nth=1 >> internal:role=checkbox
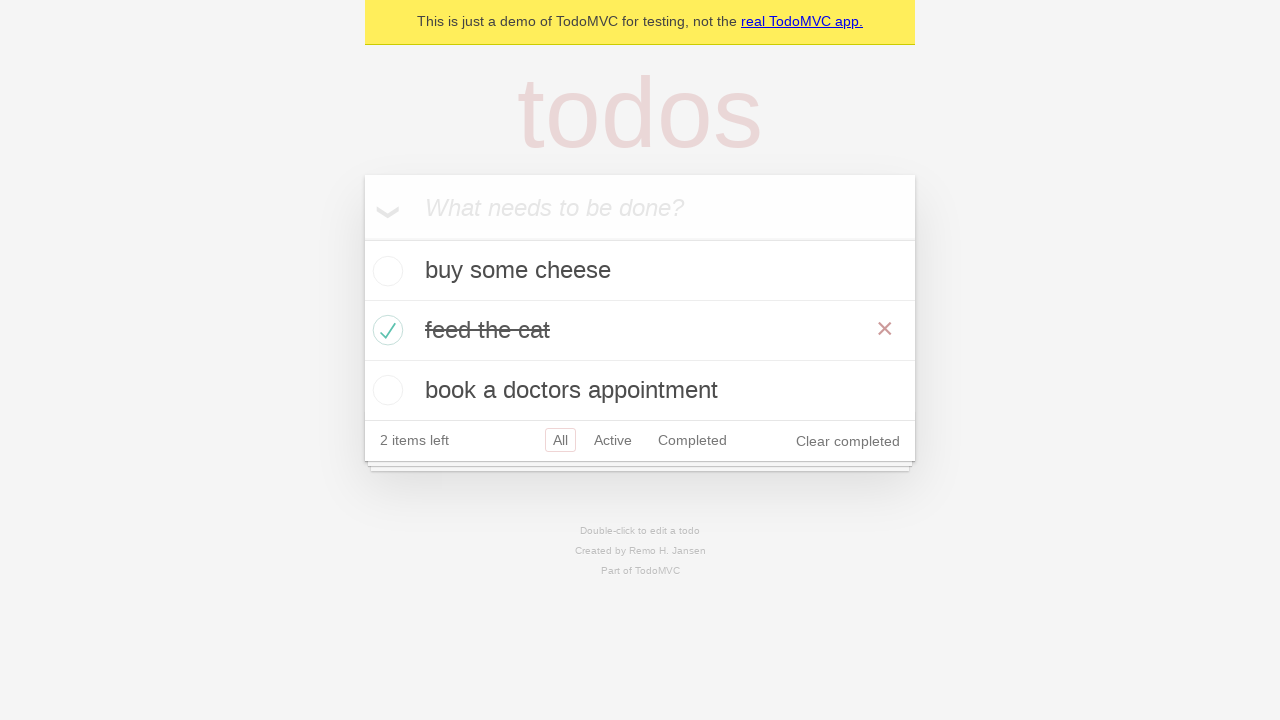

Clicked Active filter to display only active (non-completed) items at (613, 440) on internal:role=link[name="Active"i]
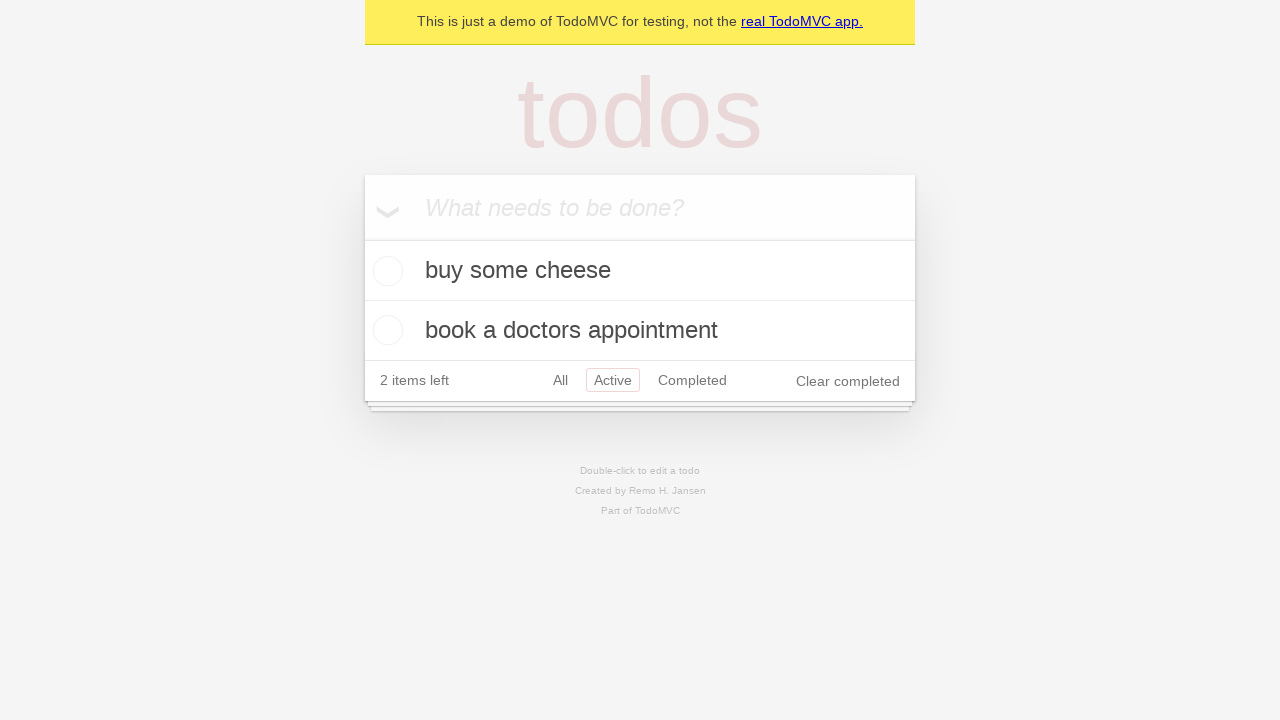

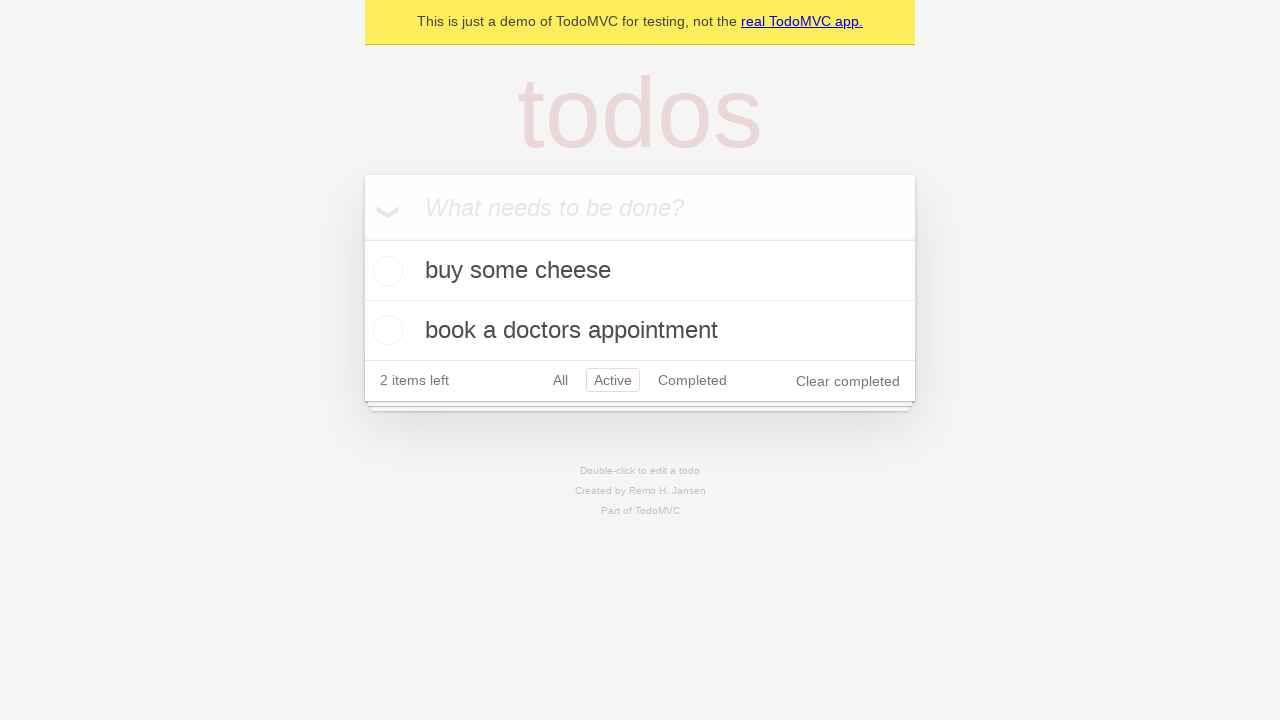